Tests invalid search functionality by entering numeric values "2333" to verify search behavior with numbers

Starting URL: https://www.navigator.ba/#/categories

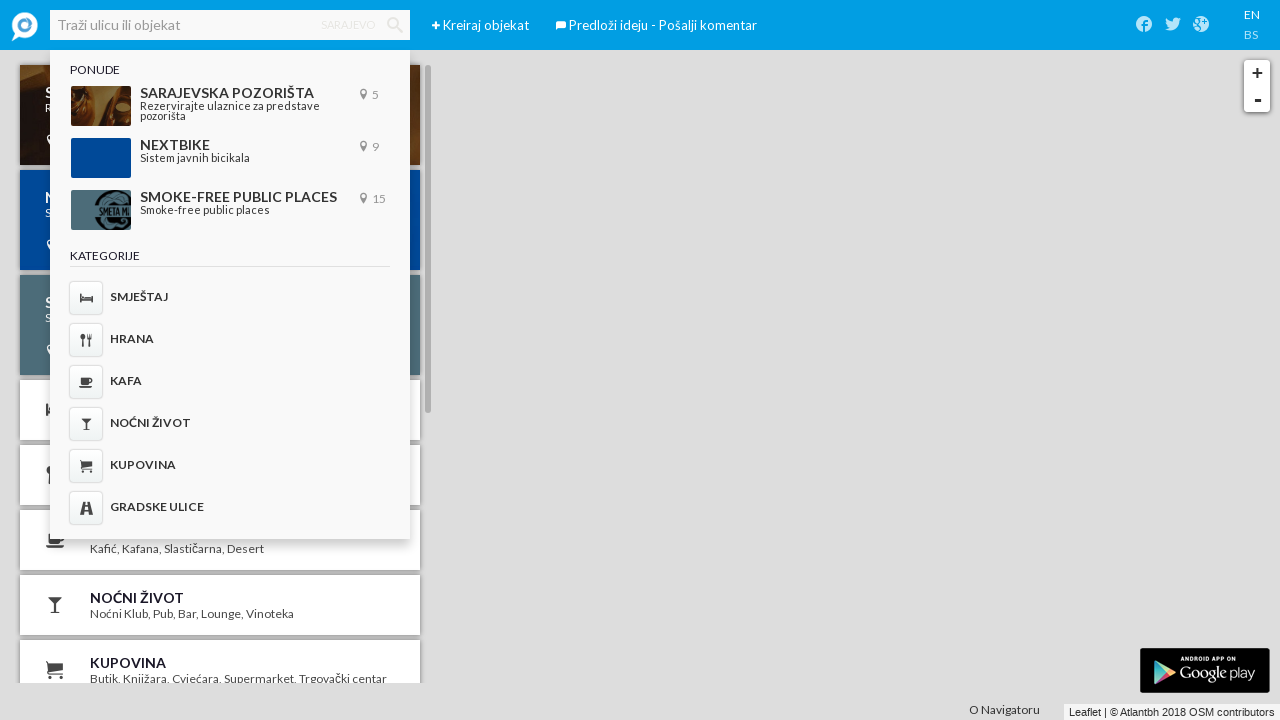

Waited for page to fully load
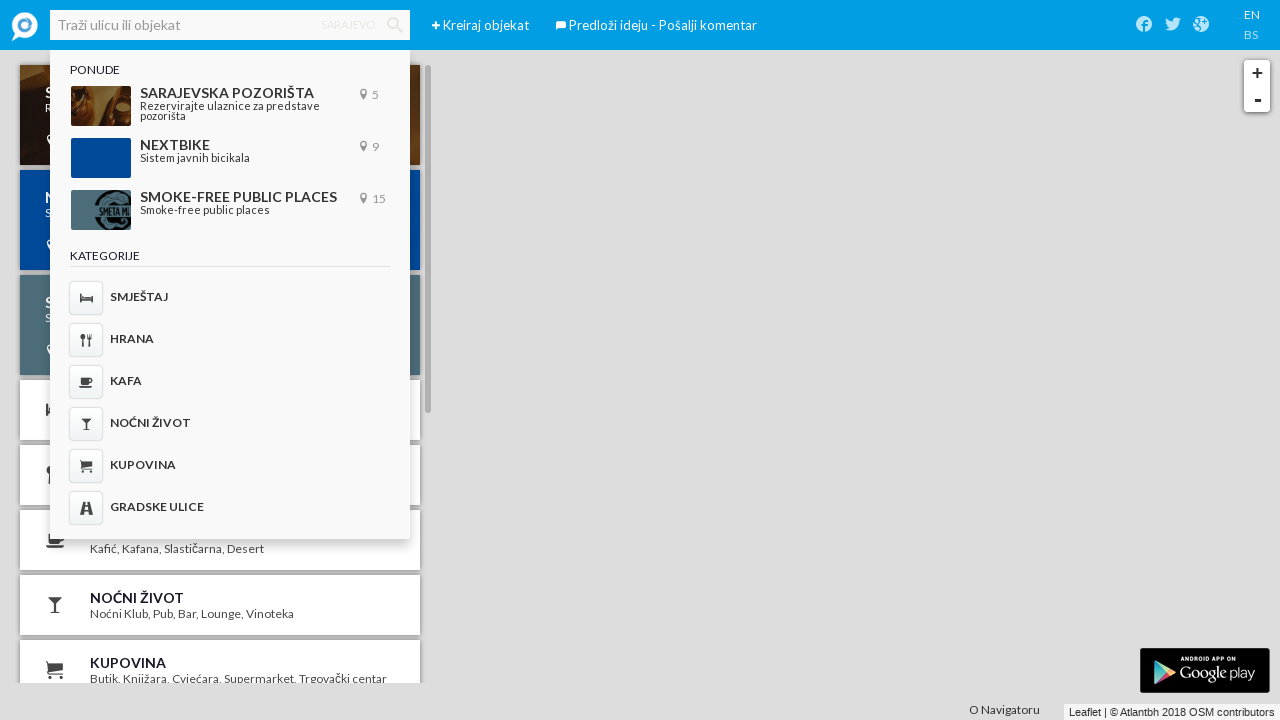

Clicked on search textbox 'Traži ulicu ili objekat' at (230, 25) on internal:role=textbox[name="Traži ulicu ili objekat"i]
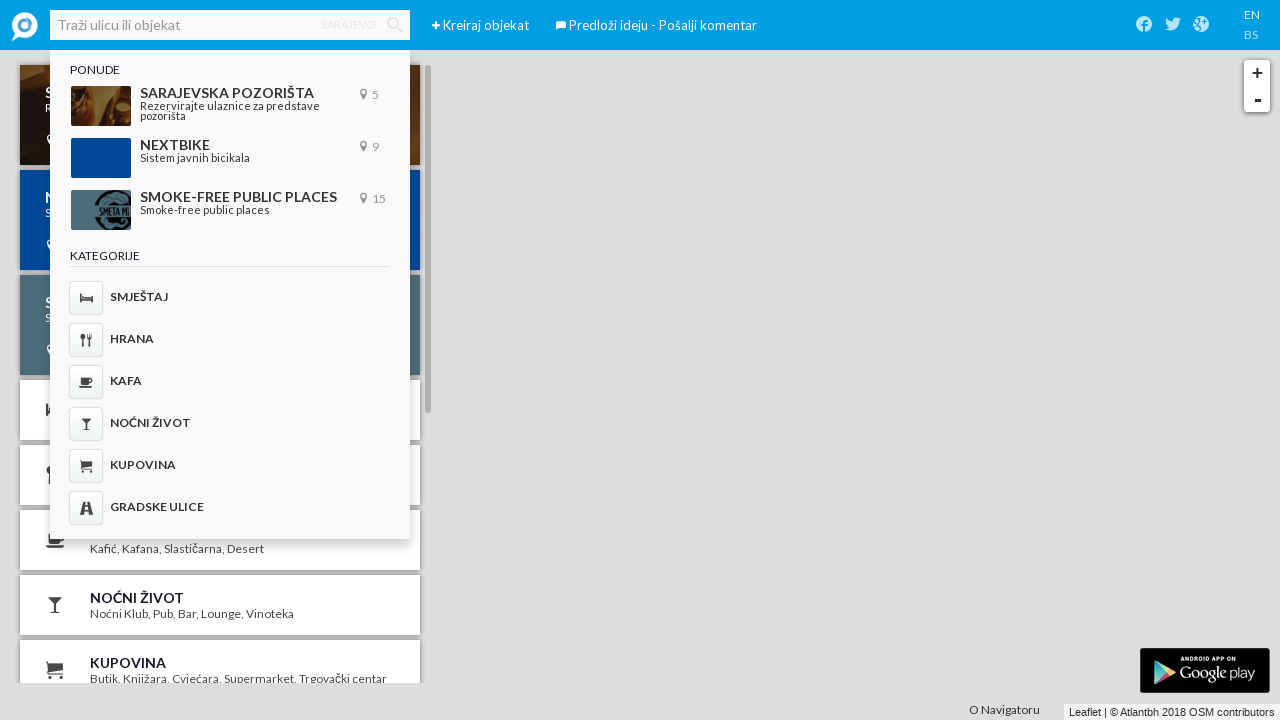

Entered numeric value '2333' into search field on internal:role=textbox[name="Traži ulicu ili objekat"i]
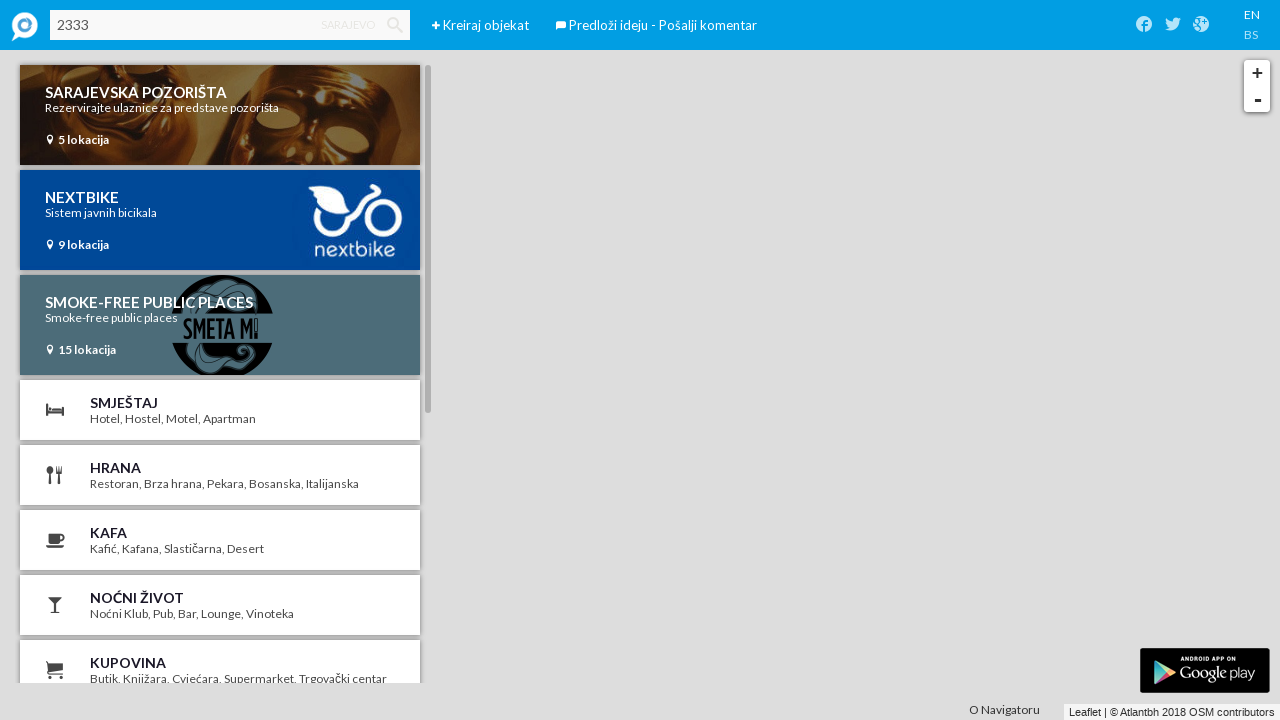

Pressed Enter to submit search with numeric value on internal:role=textbox[name="Traži ulicu ili objekat"i]
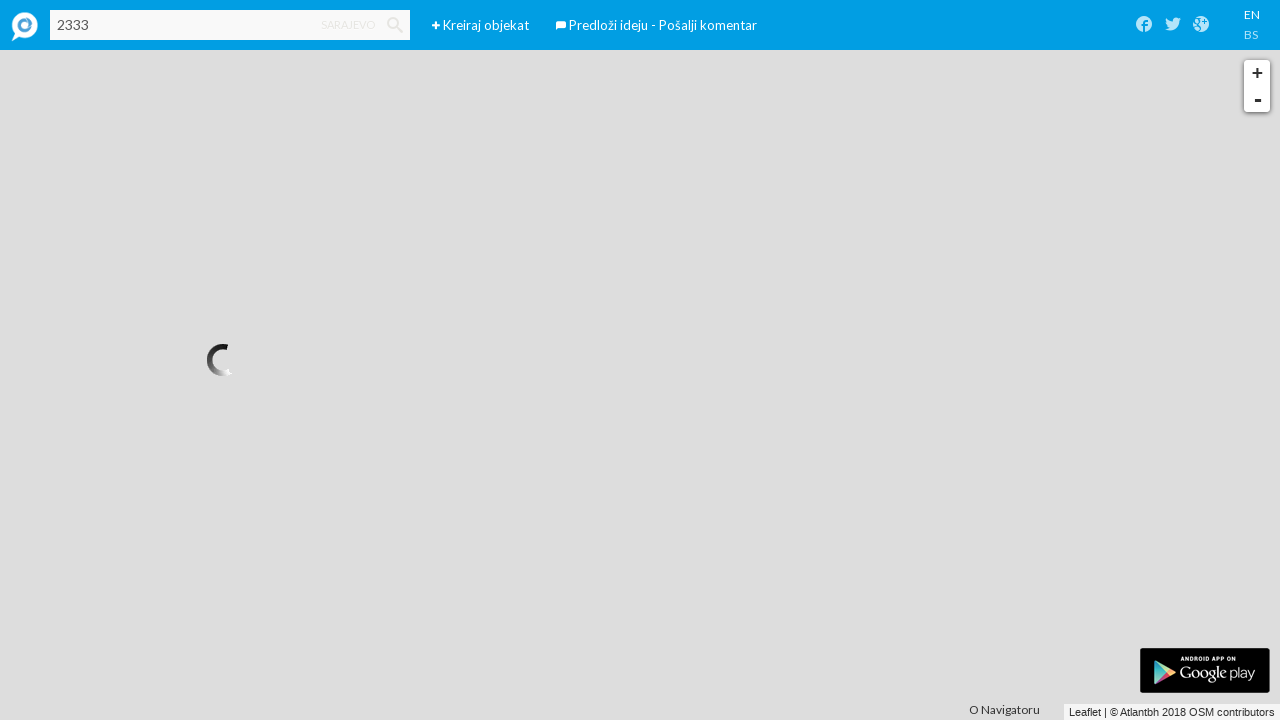

Waited 3 seconds for search results to load
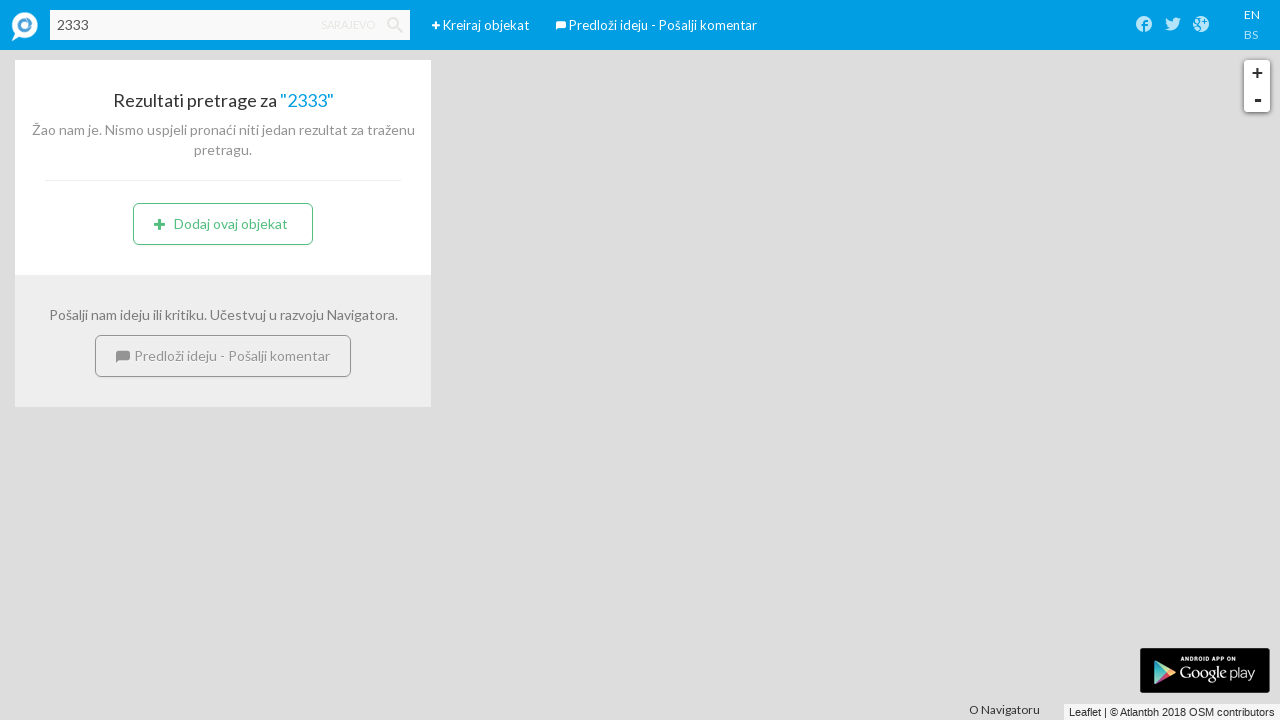

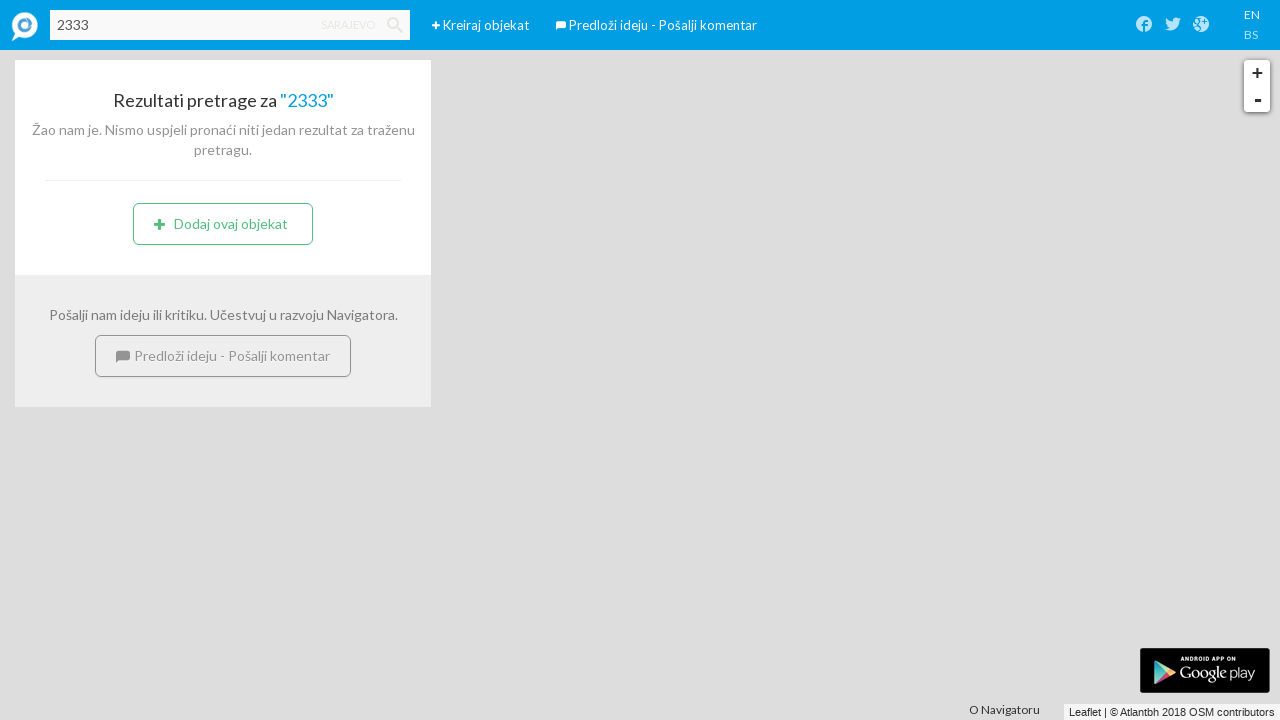